Tests window handle functionality by opening a new window, filling a form field in the new window, closing it, switching back to the parent window, and filling another form field

Starting URL: https://www.hyrtutorials.com/p/window-handles-practice.html

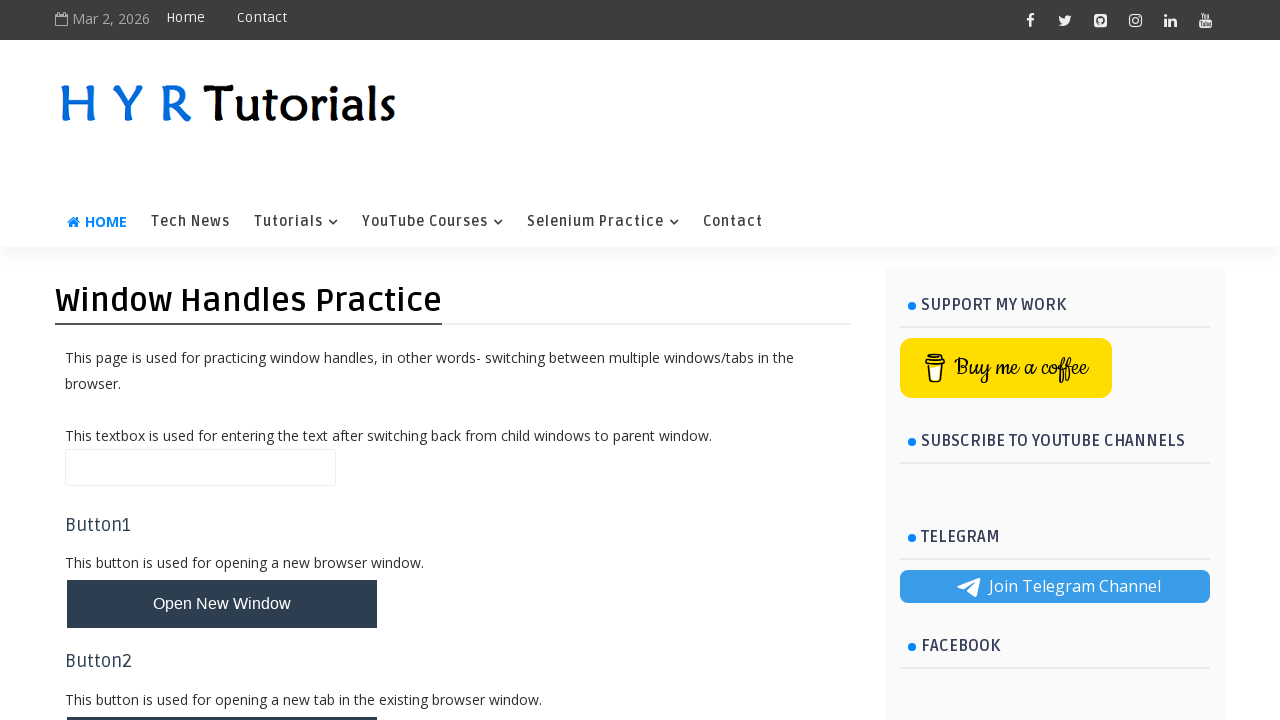

Clicked button to open new window at (222, 604) on #newWindowBtn
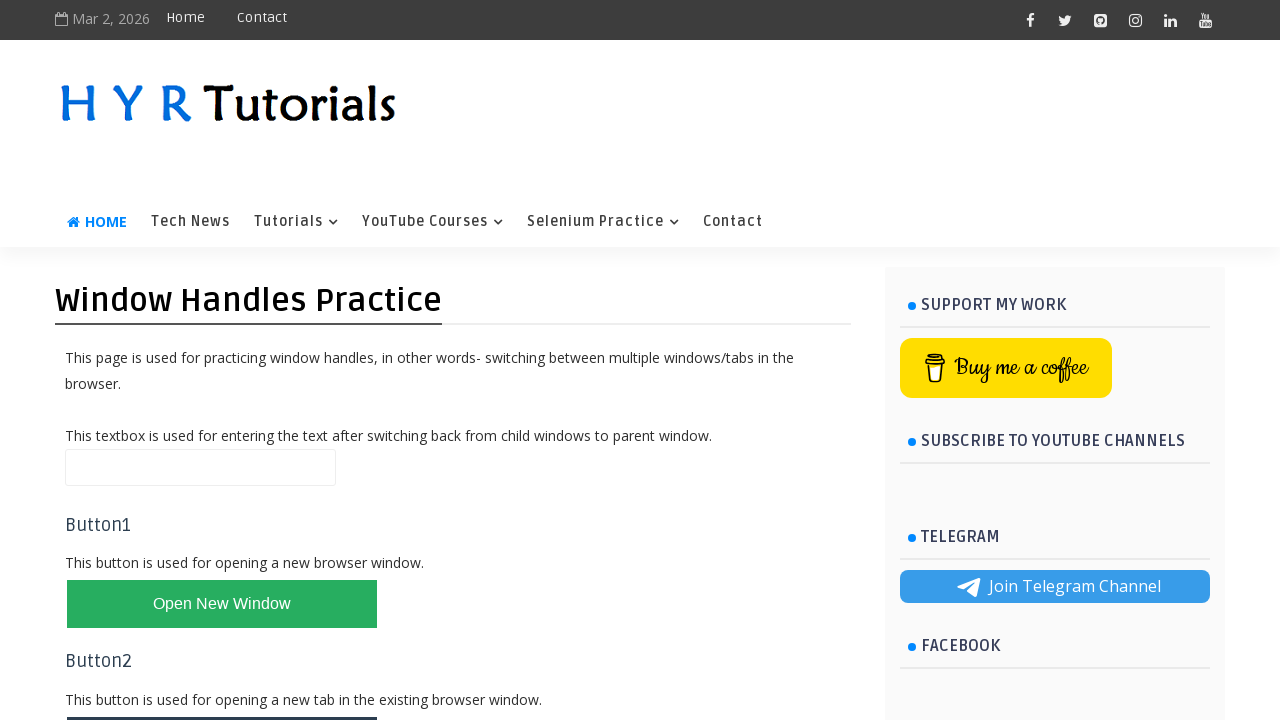

Captured new window/page handle
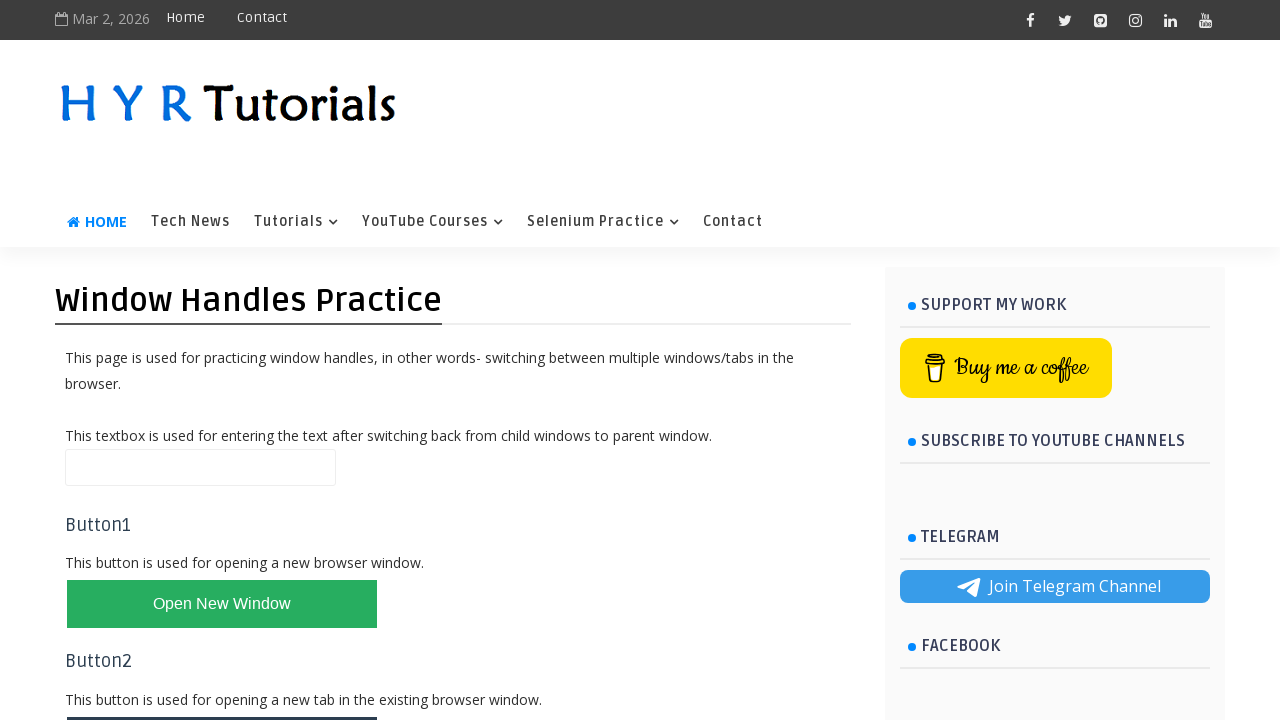

Filled firstName field with 'Bawa' in new window on #firstName
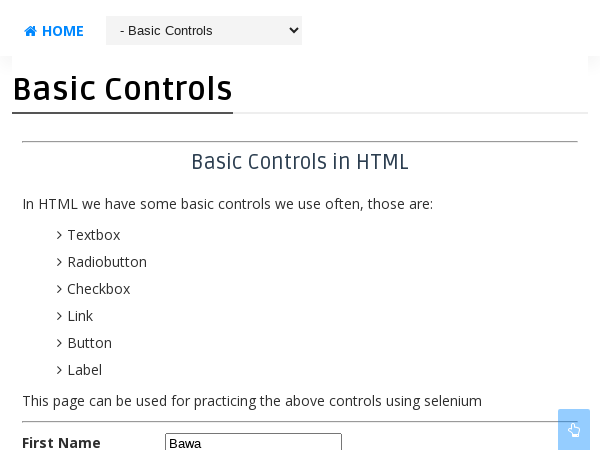

Closed the new window
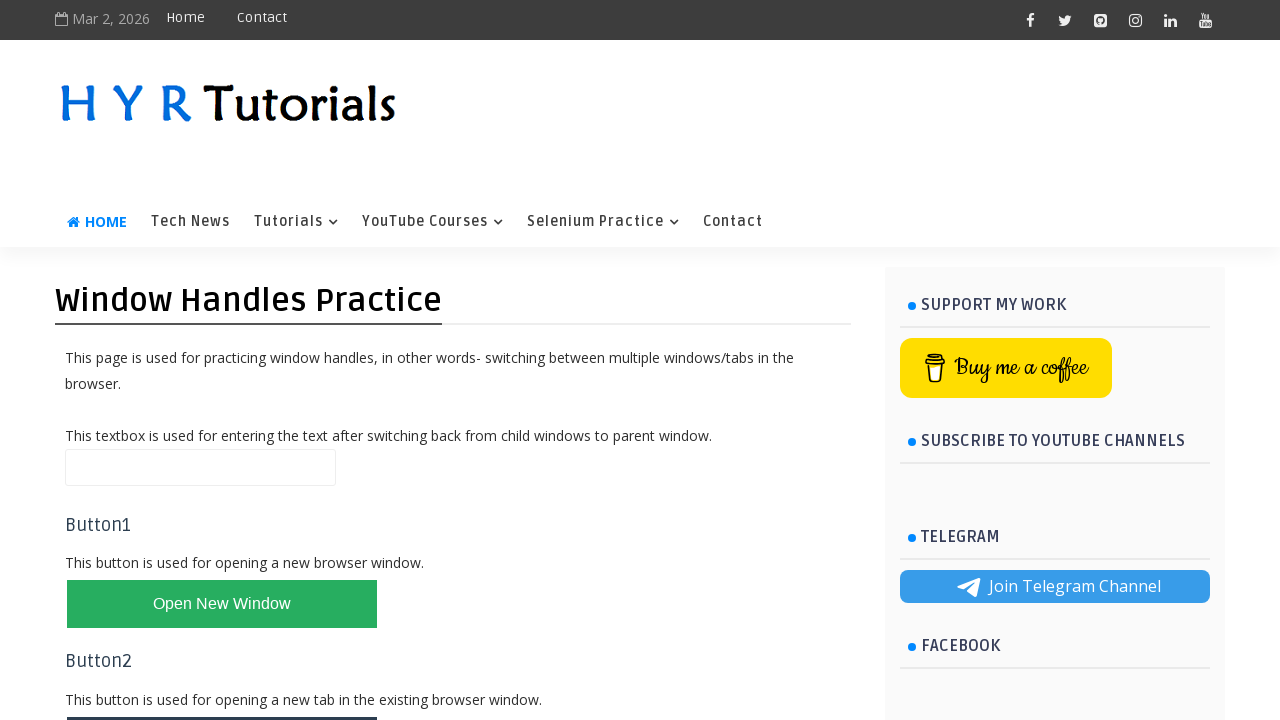

Filled name field with 'Done' in parent window on #name
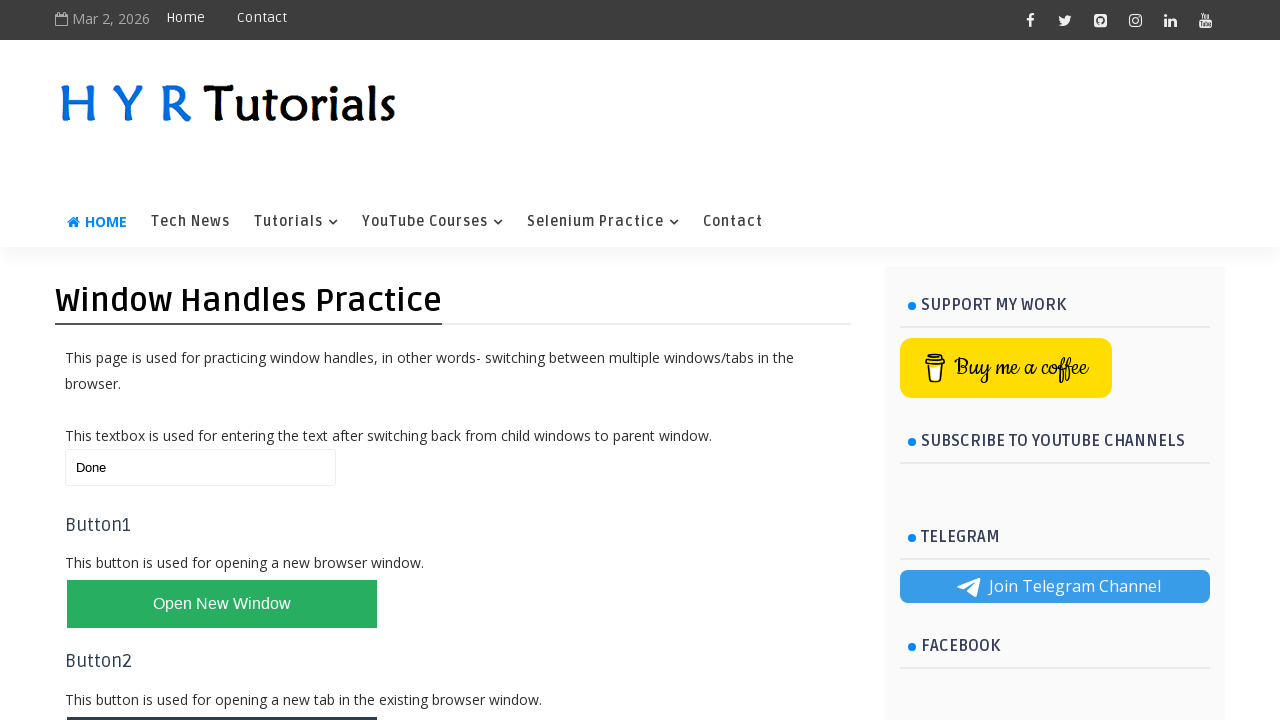

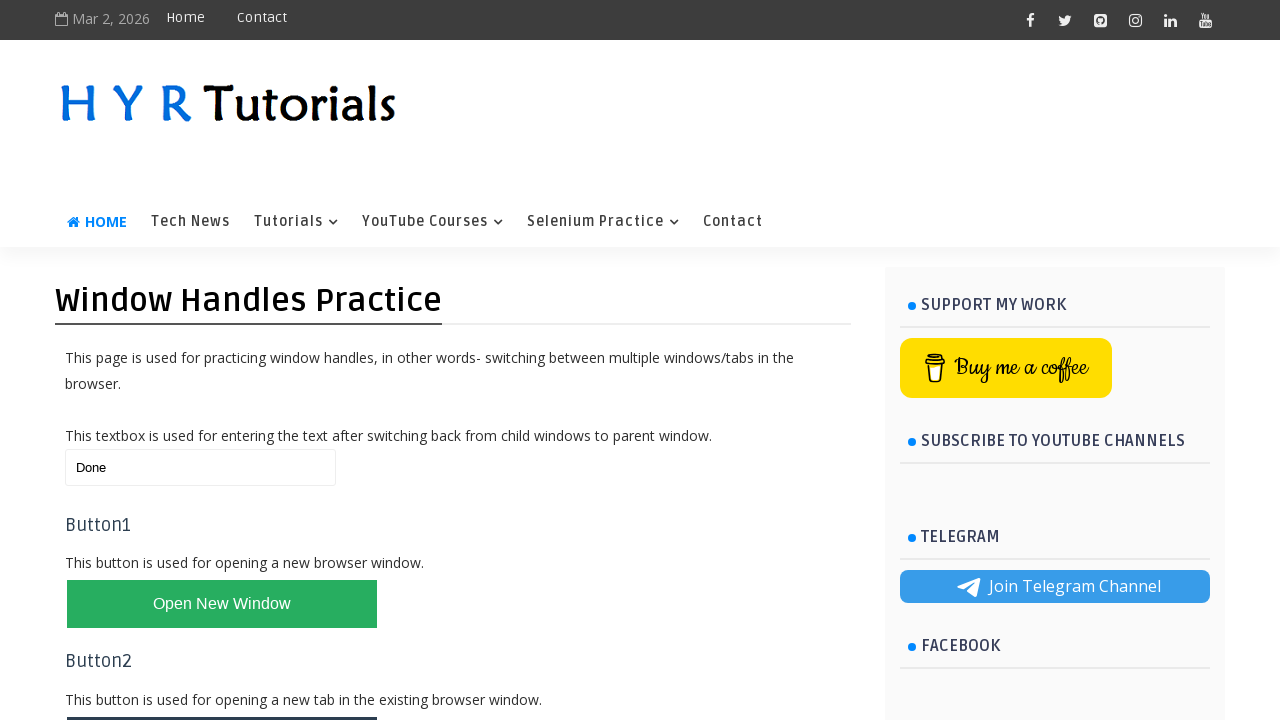